Navigates through a paginated car listings page on Pickles auction site, verifying that car listing cards load on each page and clicking through to subsequent pages using the pagination controls.

Starting URL: https://www.pickles.com.au/used/search/lob/cars-motorcycles/cars/state/qld?contentkey=all-cars&filter=and%255B0%255D%255Bprice%255D%255Ble%255D%3D30000%26and%255B1%255D%255Bor%255D%255B0%255D%255BbuyMethod%255D%3DBuy%2520Now%26and%255B1%255D%255Bor%255D%255B1%255D%255BbuyMethod%255D%3DEOI%26and%255B1%255D%255Bor%255D%255B2%255D%255BbuyMethod%255D%3DPickles%2520Online

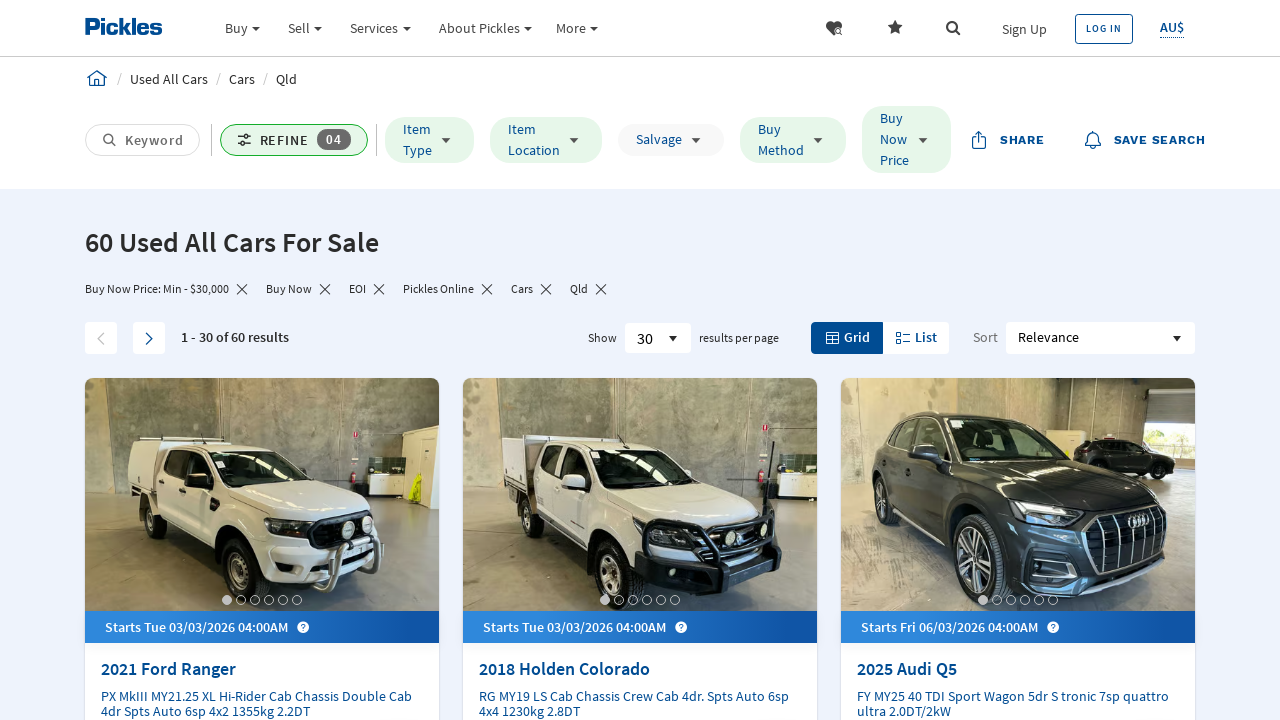

Car listing cards loaded on initial page
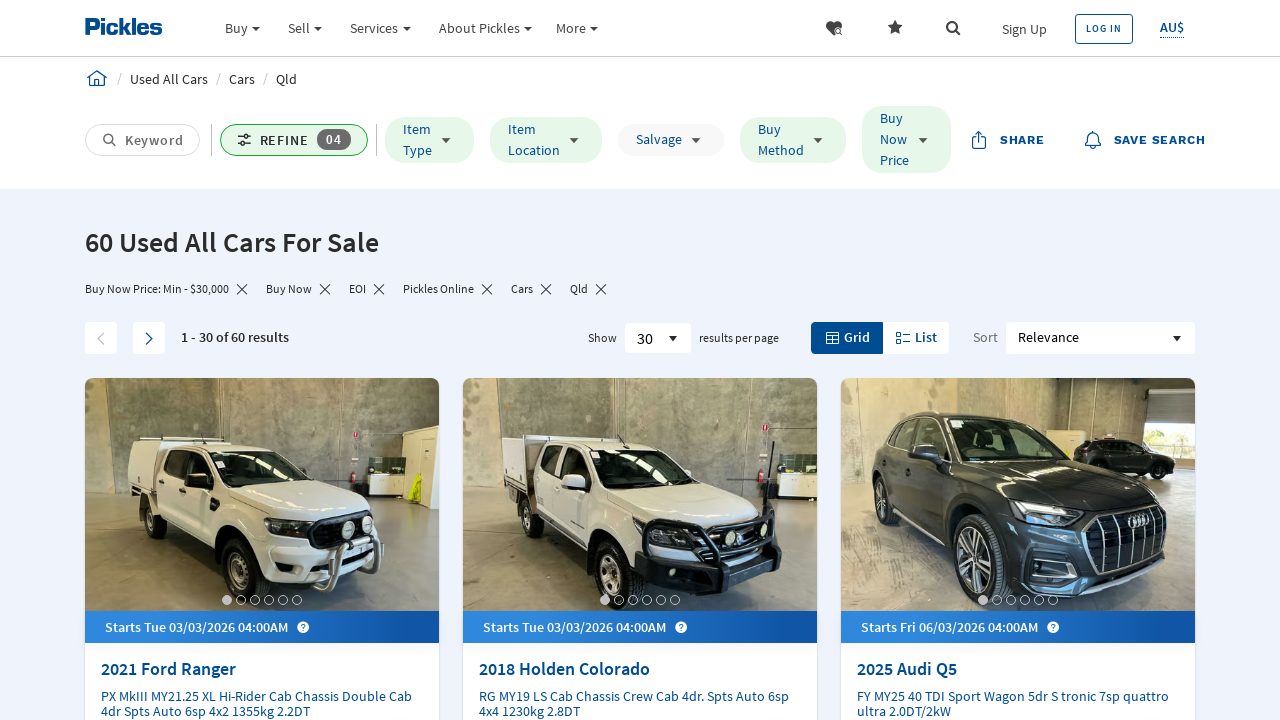

Car listing titles verified on page
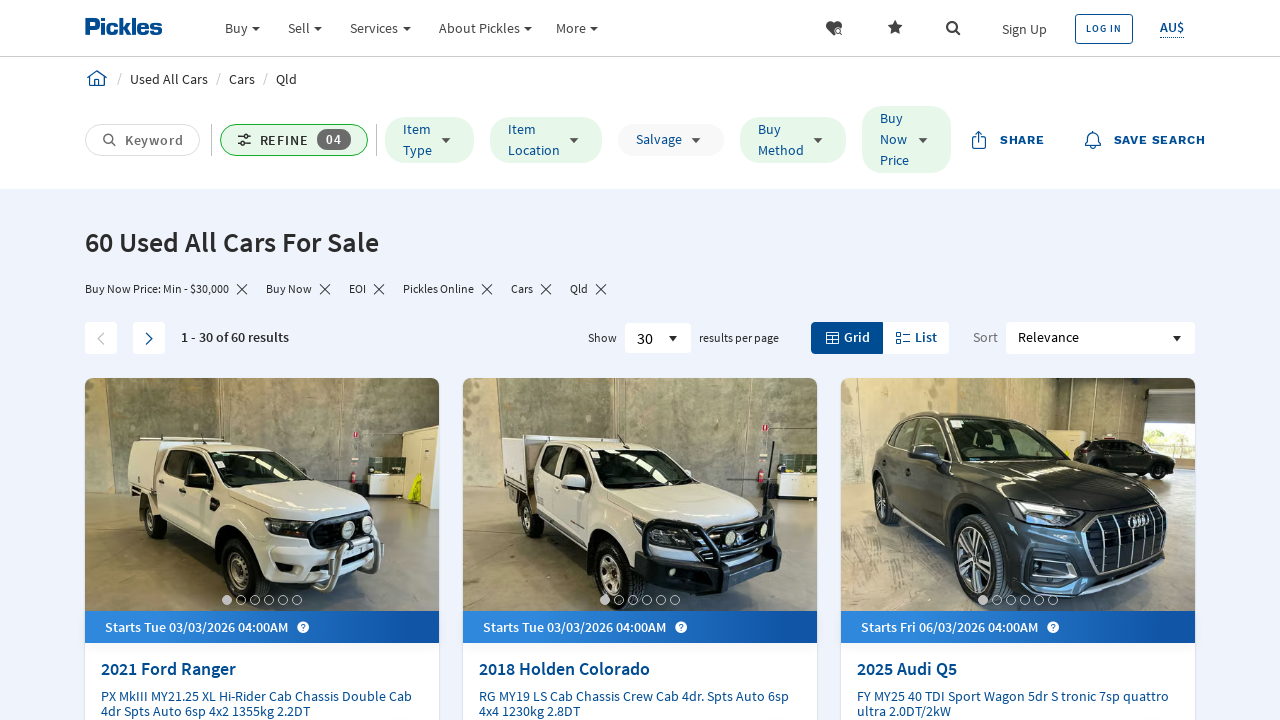

Clicked next page button (page iteration 1) at (664, 704) on button.content-footer_buttonmedium__6NPt9:has(span.pds-icon-chevron--right)
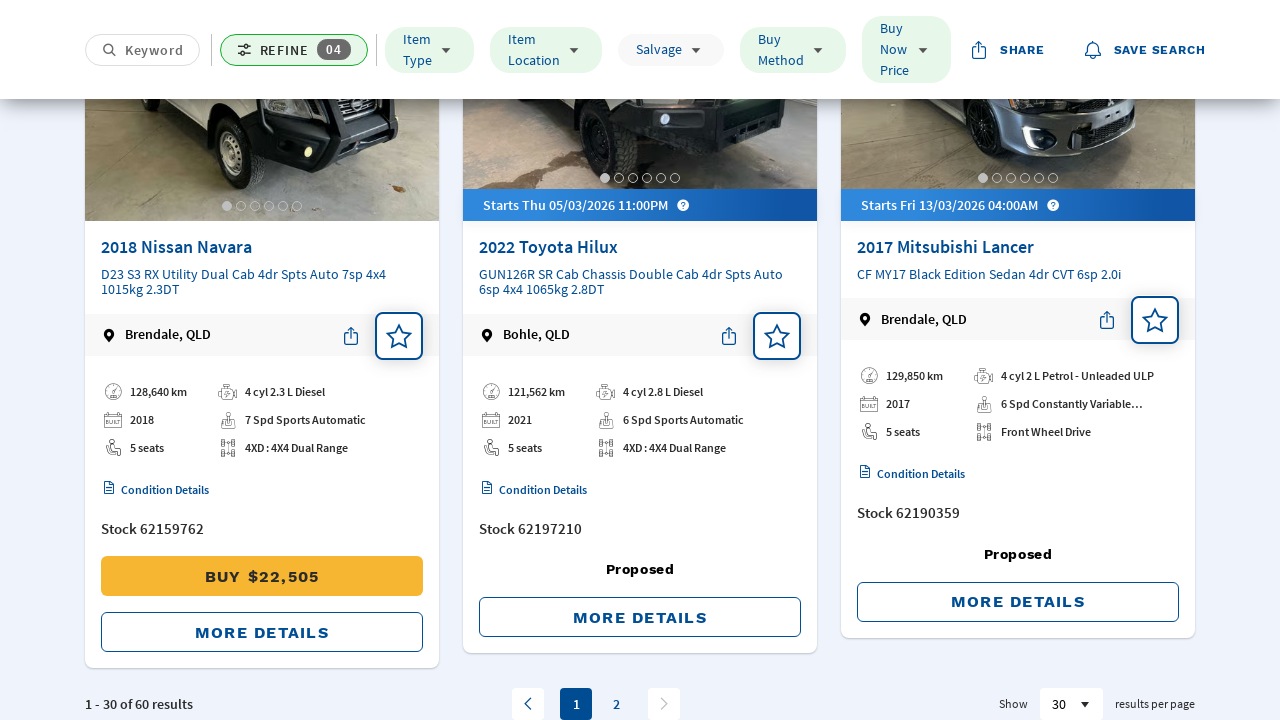

New page content loaded (page 2)
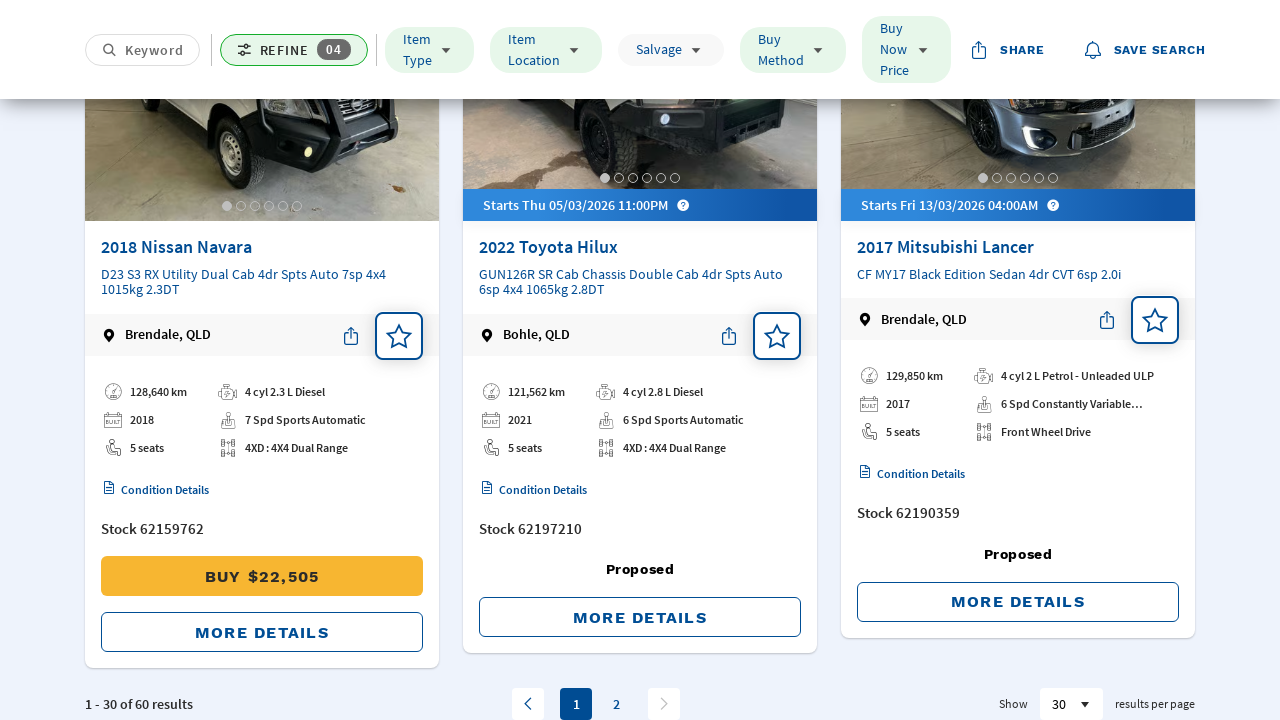

No more pages available - pagination ended
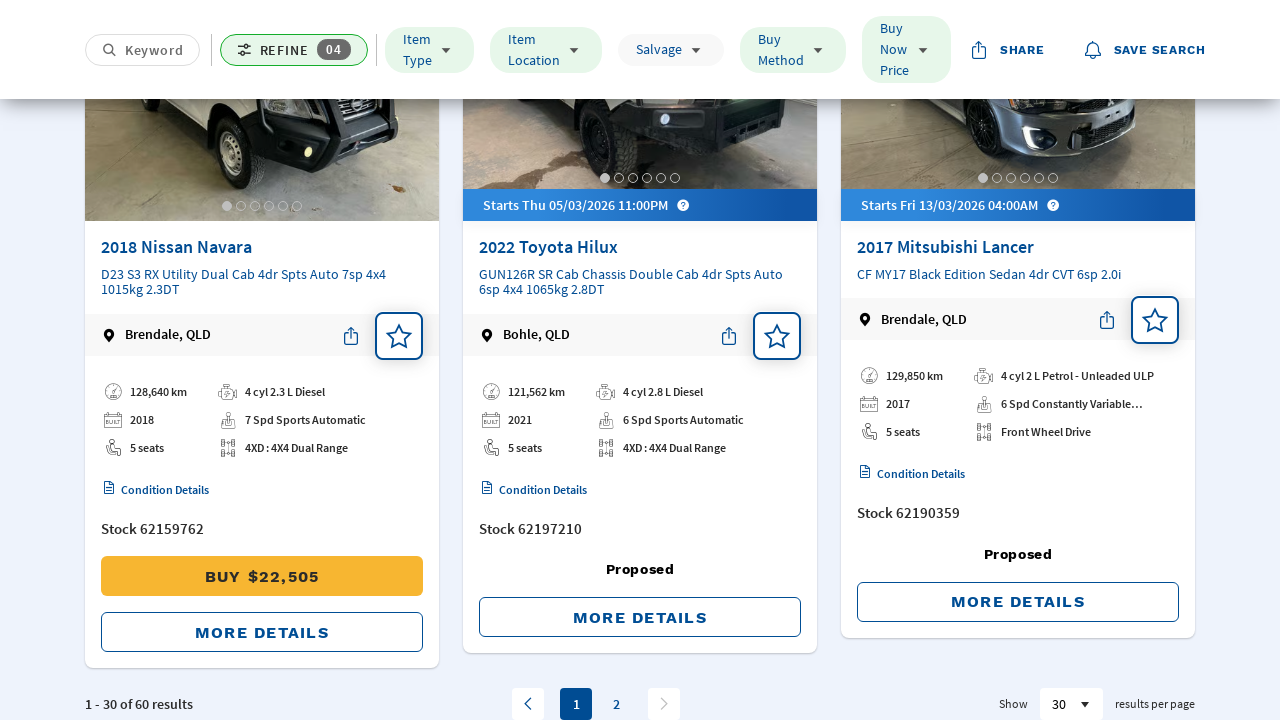

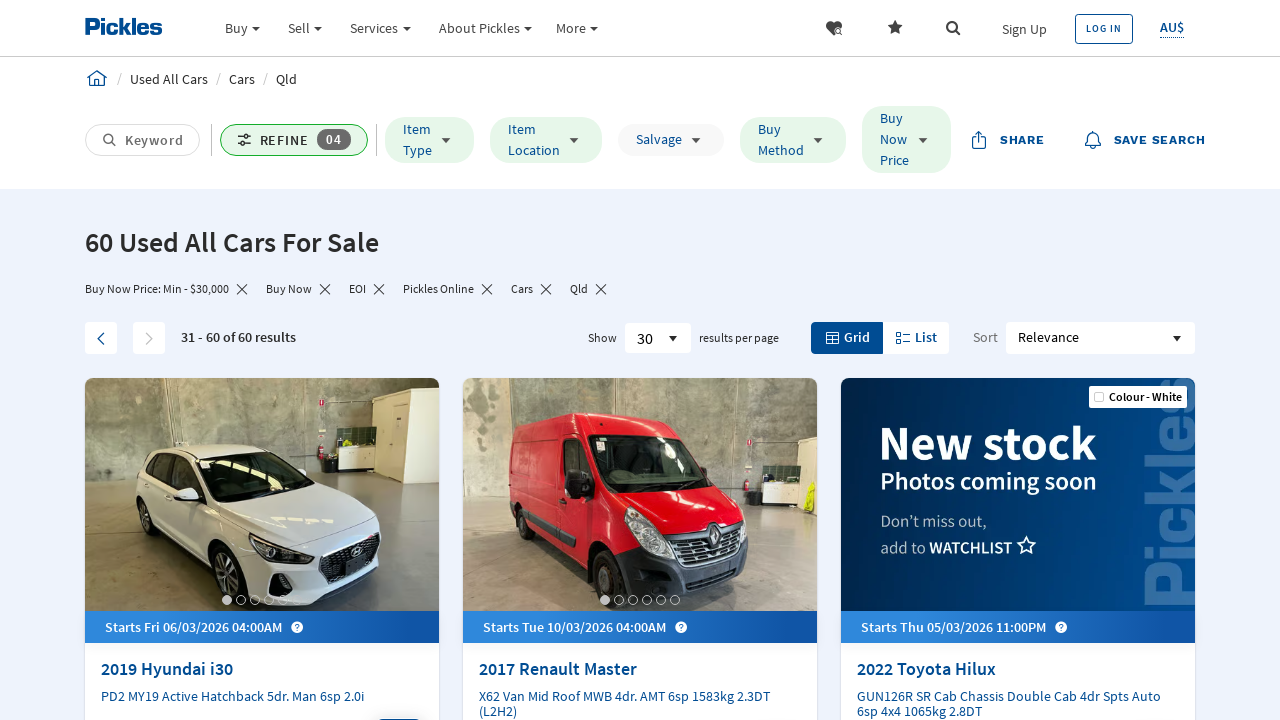